Tests checkbox functionality by iterating through all checkboxes in a specific div and clicking each one to select them.

Starting URL: http://www.tizag.com/htmlT/htmlcheckboxes.php

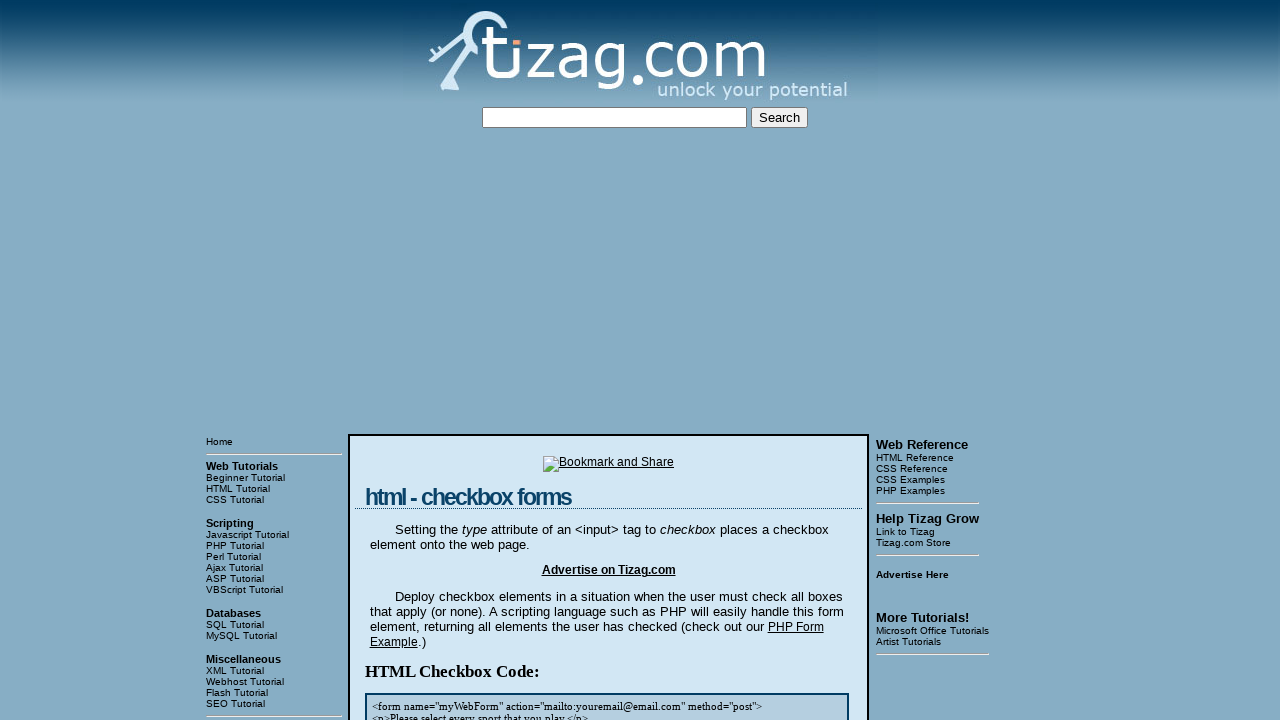

Located all checkbox inputs in the fourth div
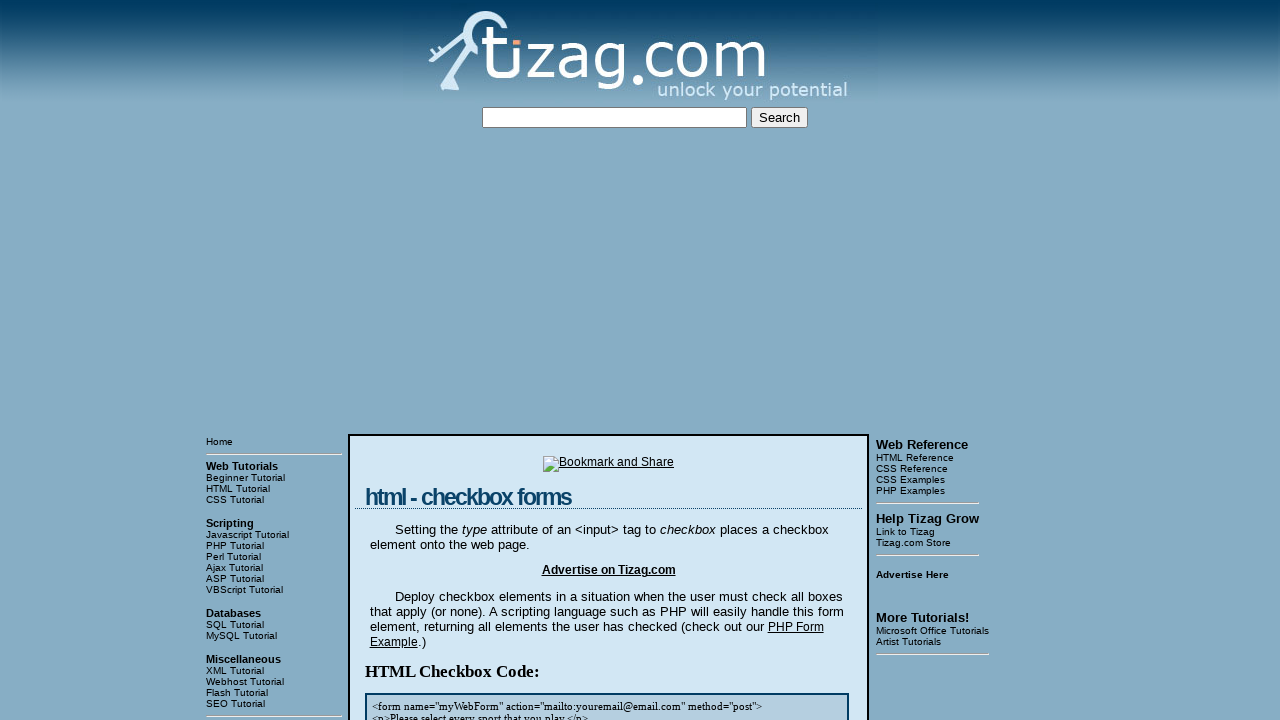

Clicked checkbox #1 at (422, 360) on xpath=//div[4]/input >> nth=0
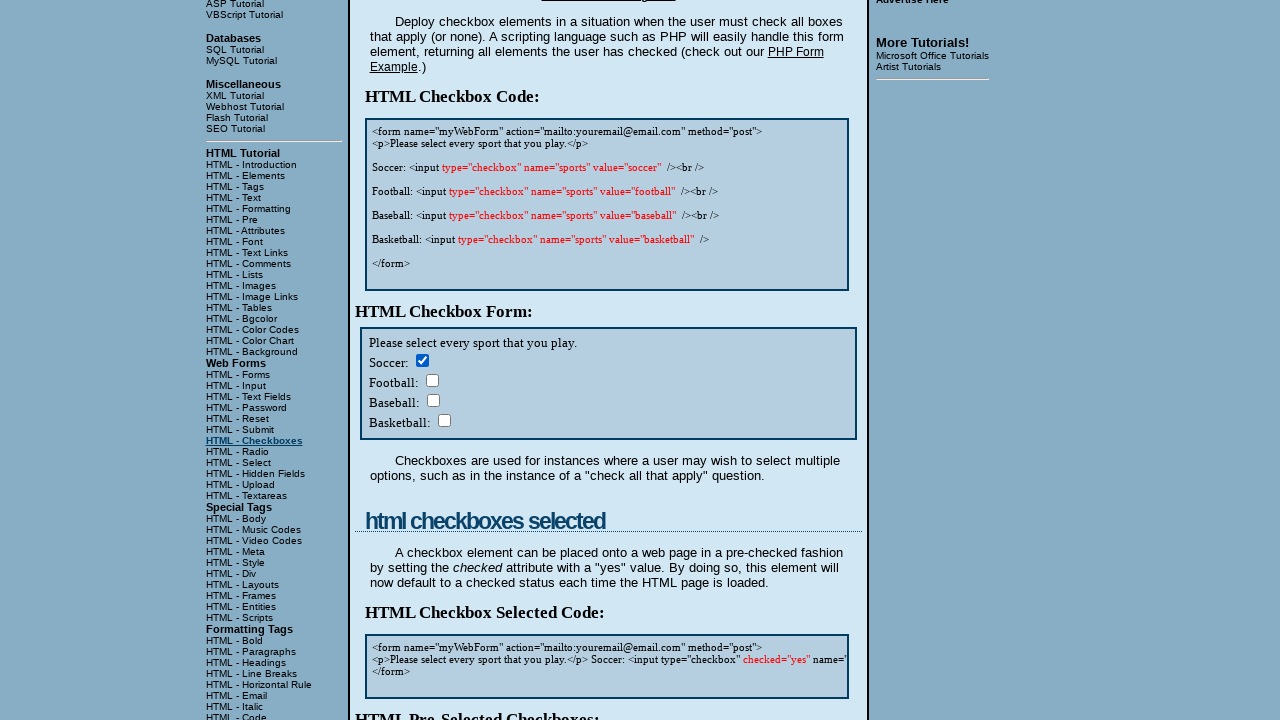

Clicked checkbox #2 at (432, 380) on xpath=//div[4]/input >> nth=1
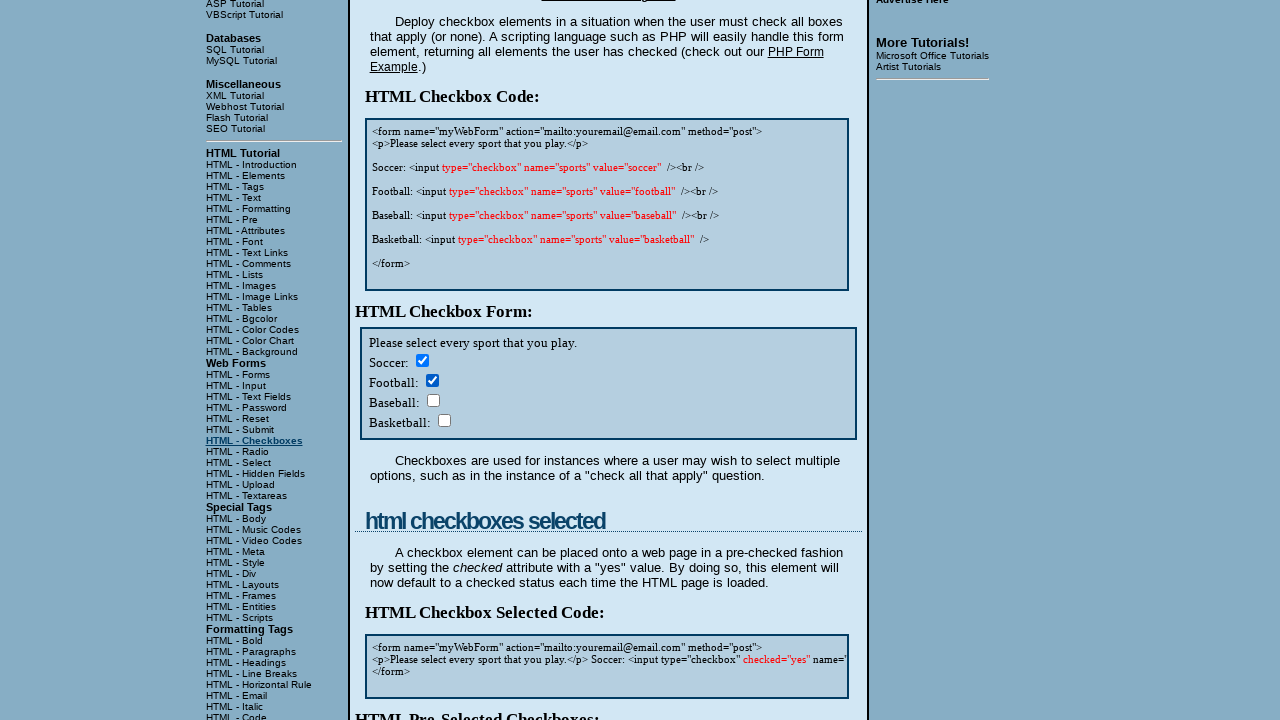

Clicked checkbox #3 at (433, 400) on xpath=//div[4]/input >> nth=2
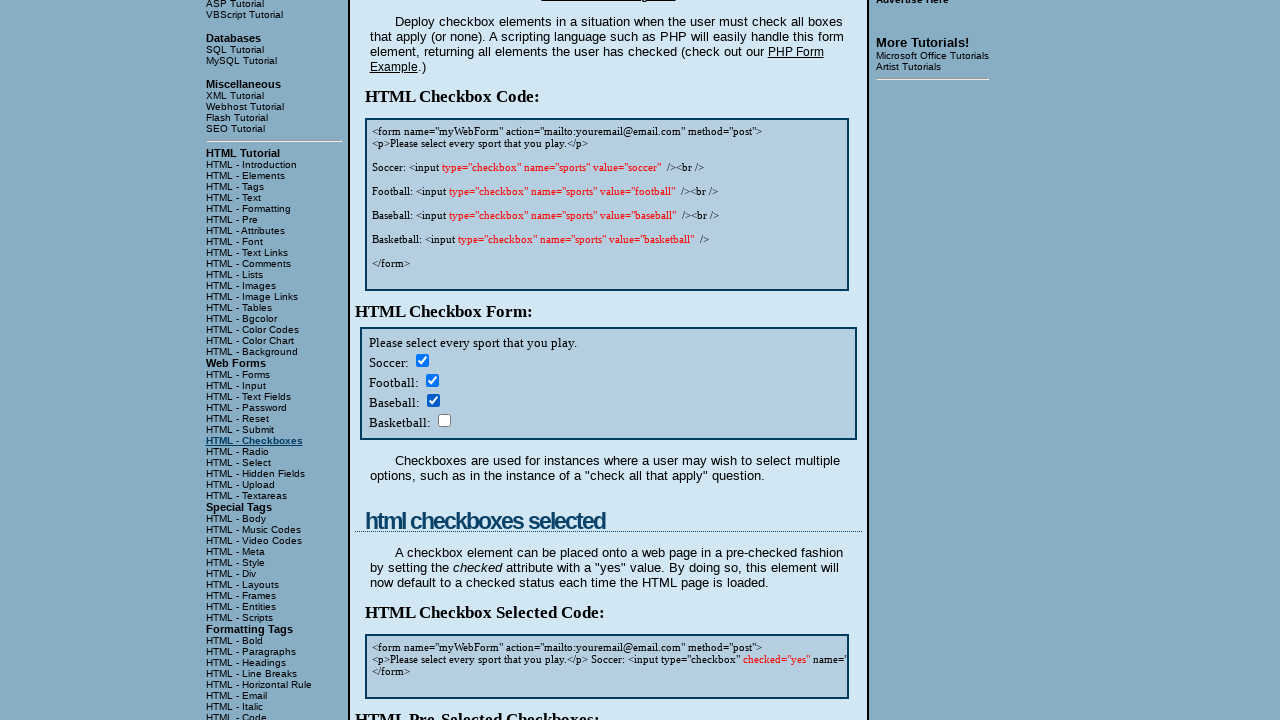

Clicked checkbox #4 at (444, 420) on xpath=//div[4]/input >> nth=3
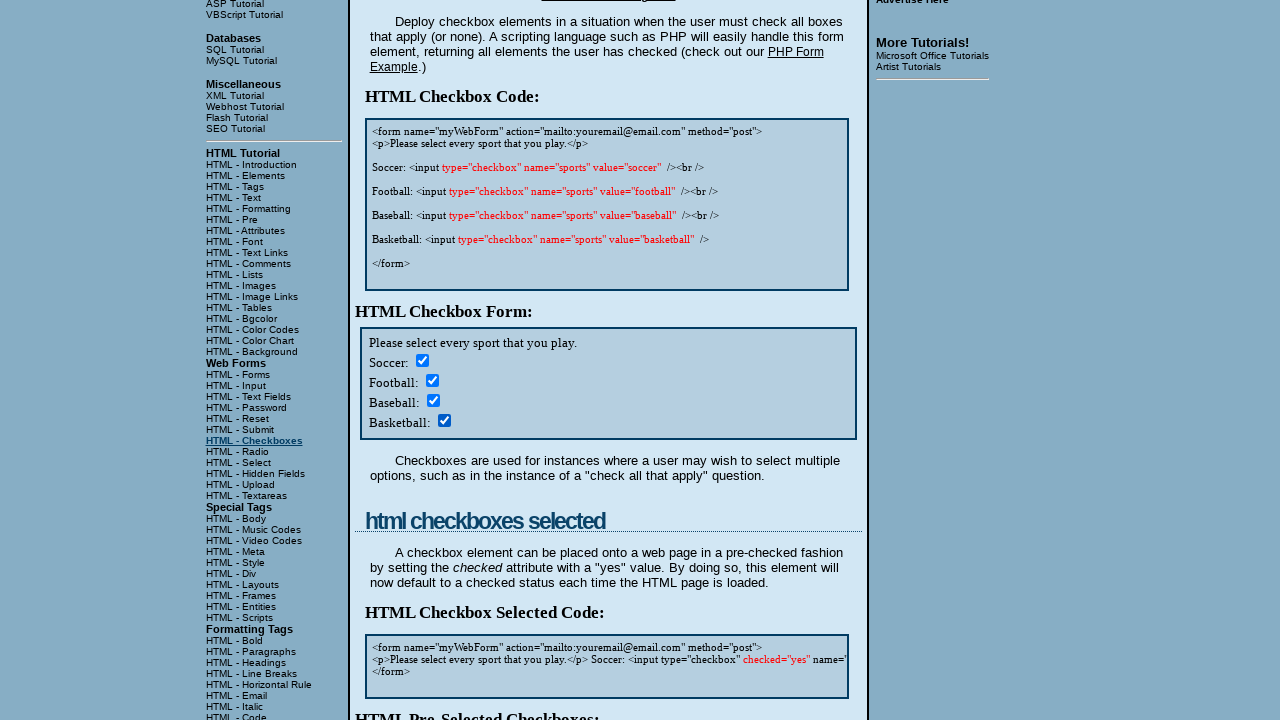

Completed clicking all 4 checkboxes
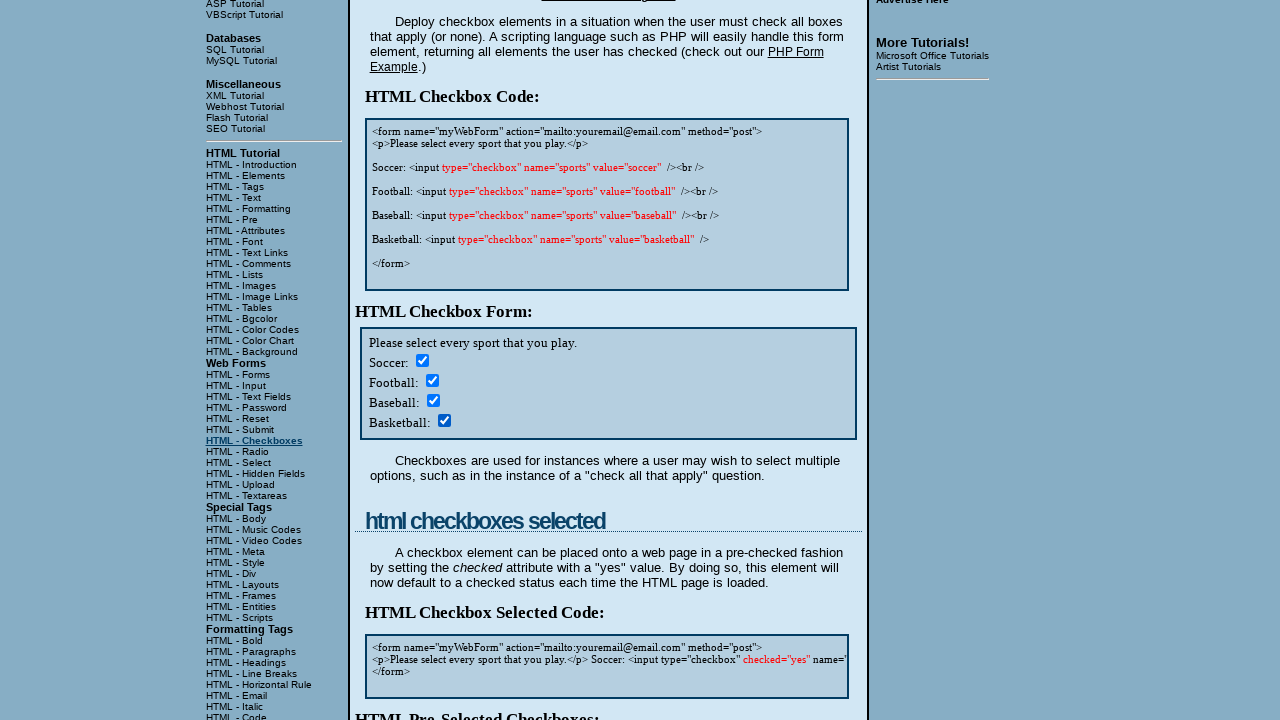

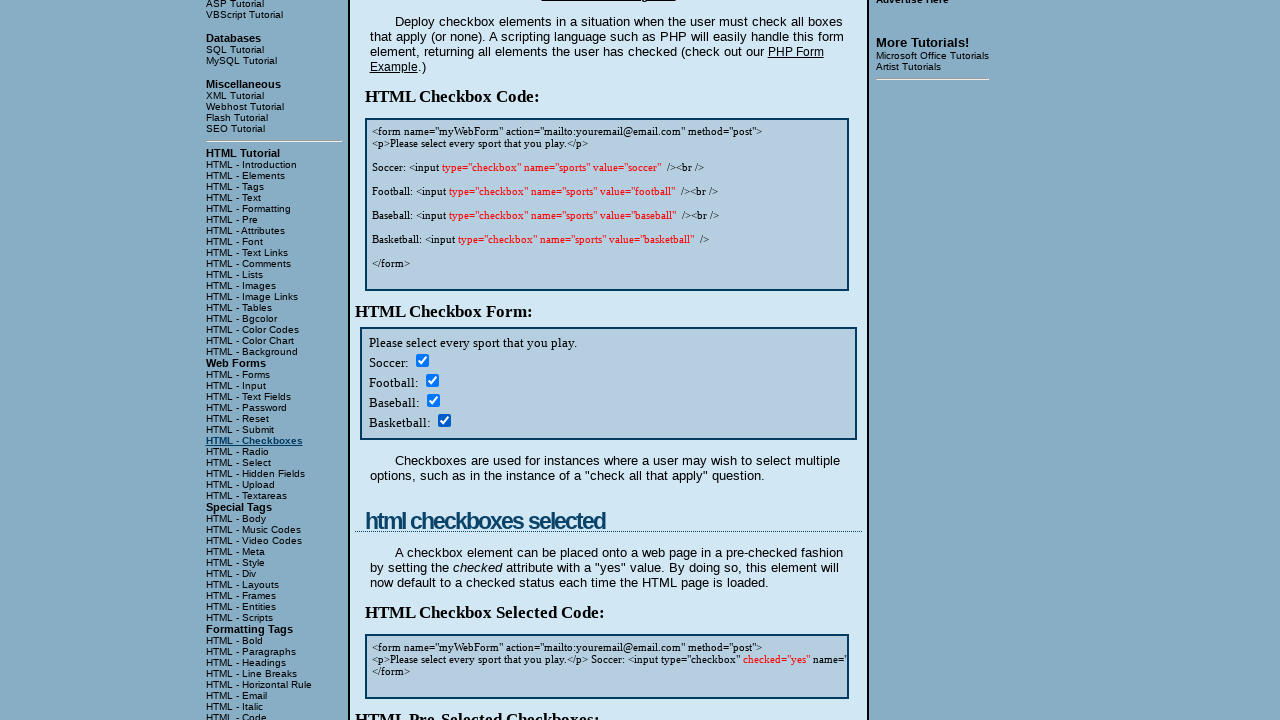